Tests registration form validation when confirm password doesn't match - enters mismatched passwords and verifies the error message

Starting URL: https://alada.vn/tai-khoan/dang-ky.html

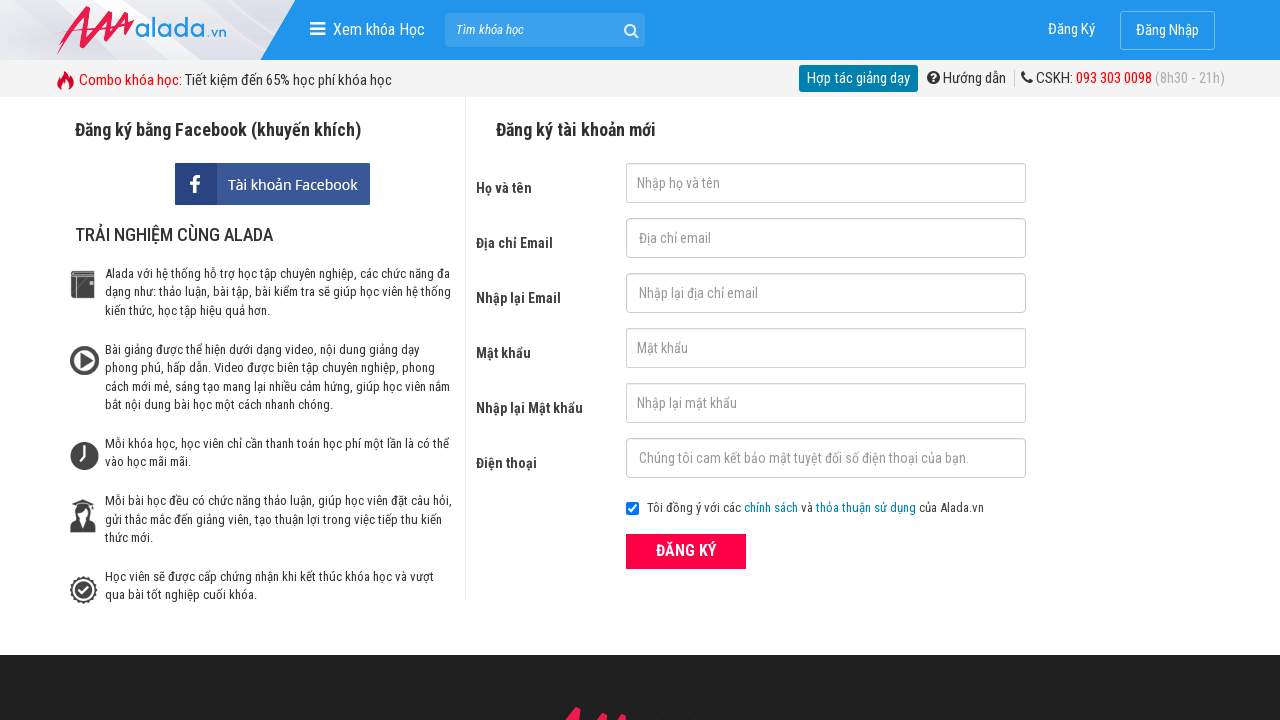

Filled first name field with 'Lan Huong' on #txtFirstname
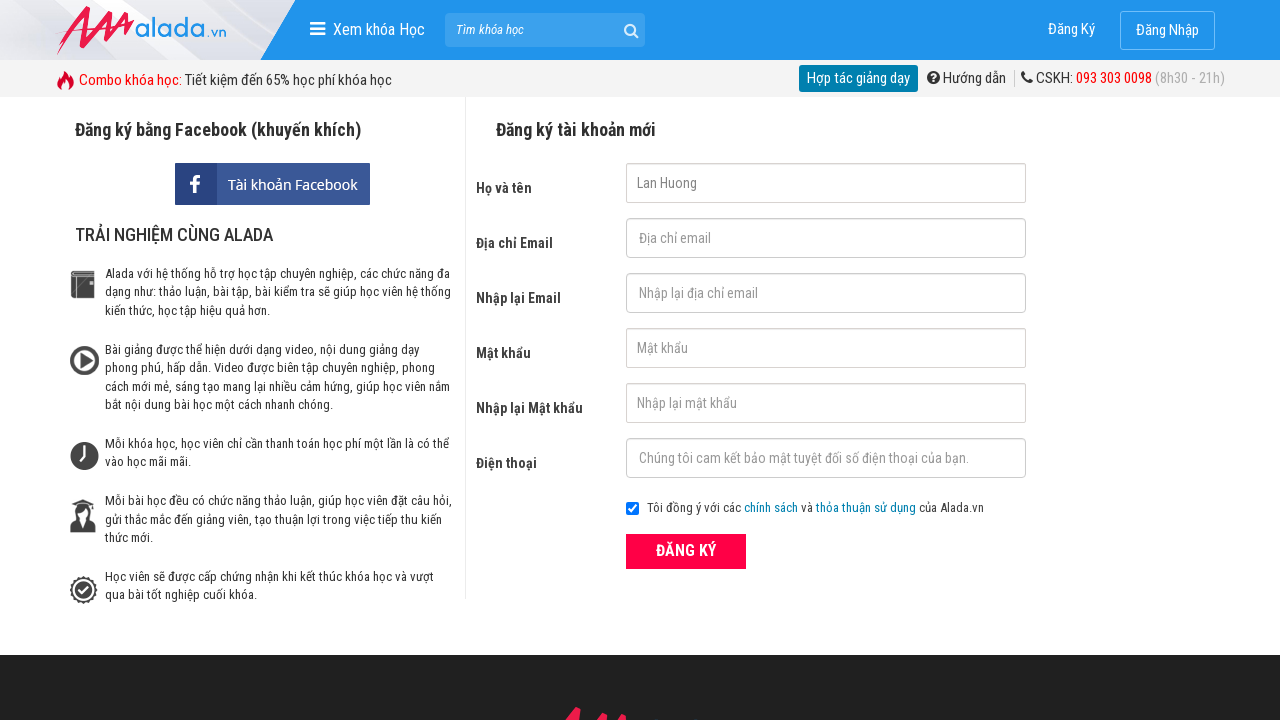

Filled email field with 'lanhuong@gmail.com' on #txtEmail
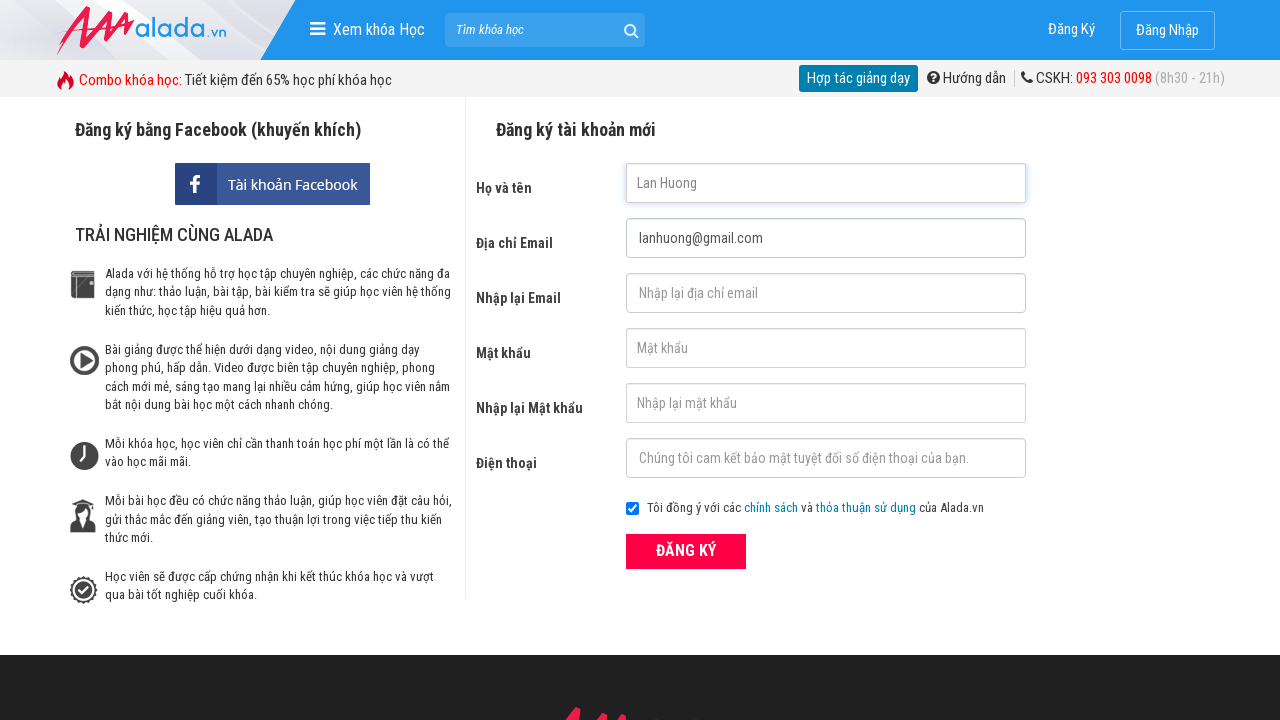

Filled confirm email field with 'lanhuong@gmail.com' on #txtCEmail
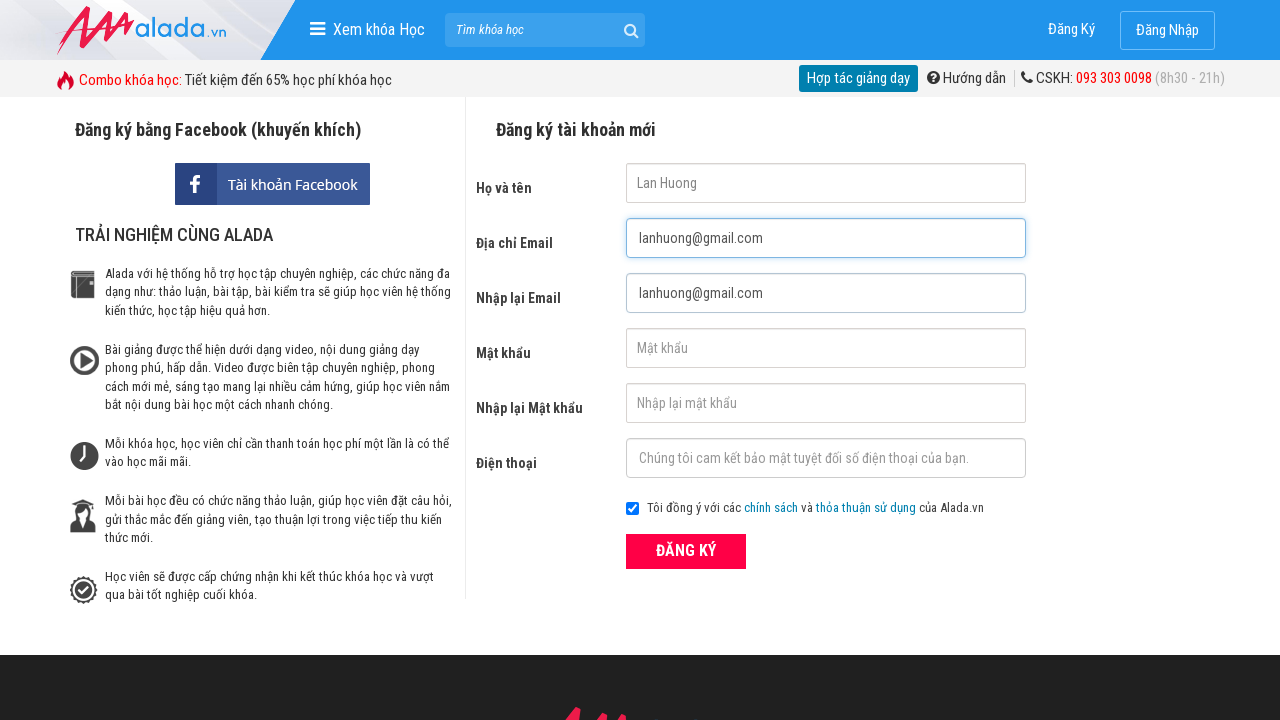

Filled password field with '123456' on #txtPassword
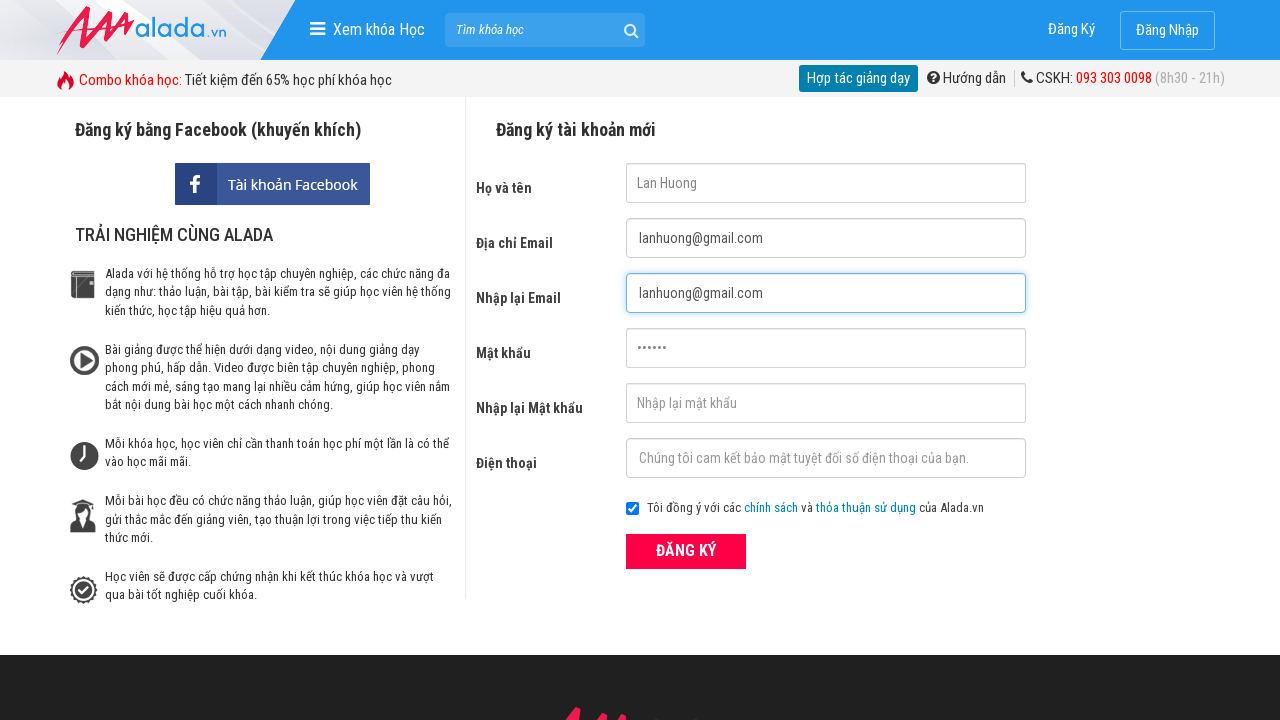

Filled confirm password field with mismatched password '123454' on #txtCPassword
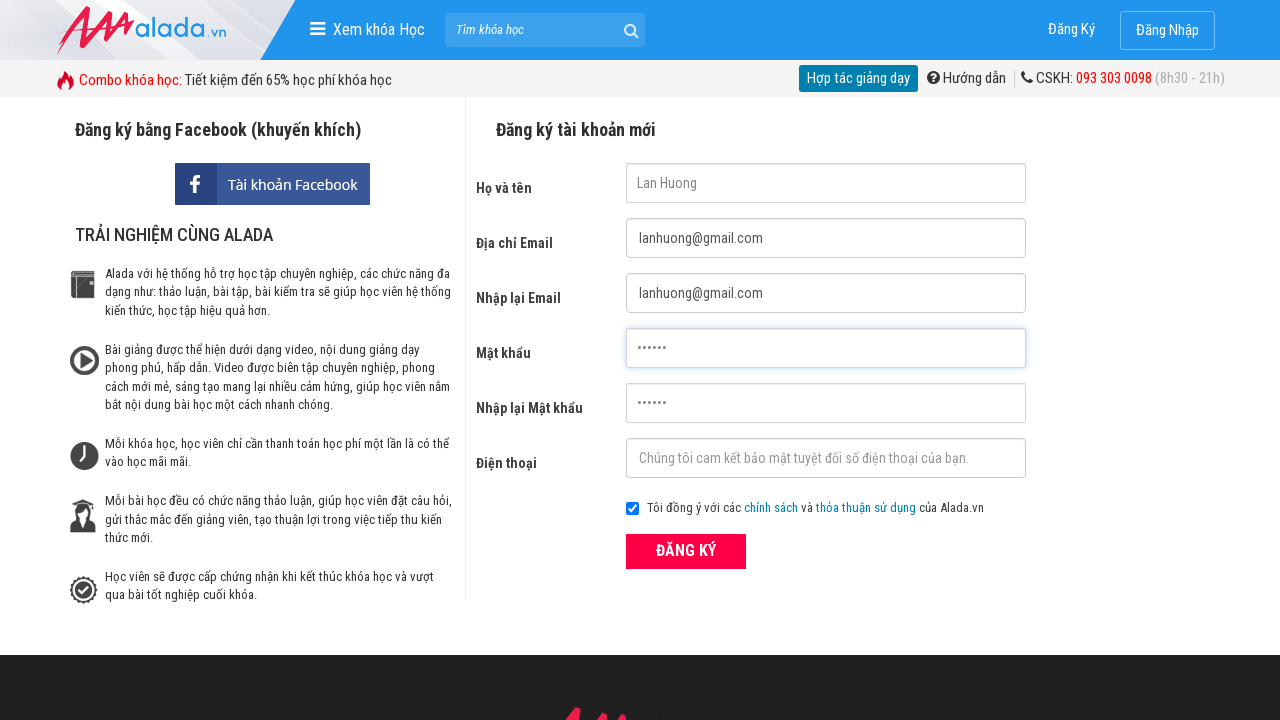

Filled phone field with '0948221257' on #txtPhone
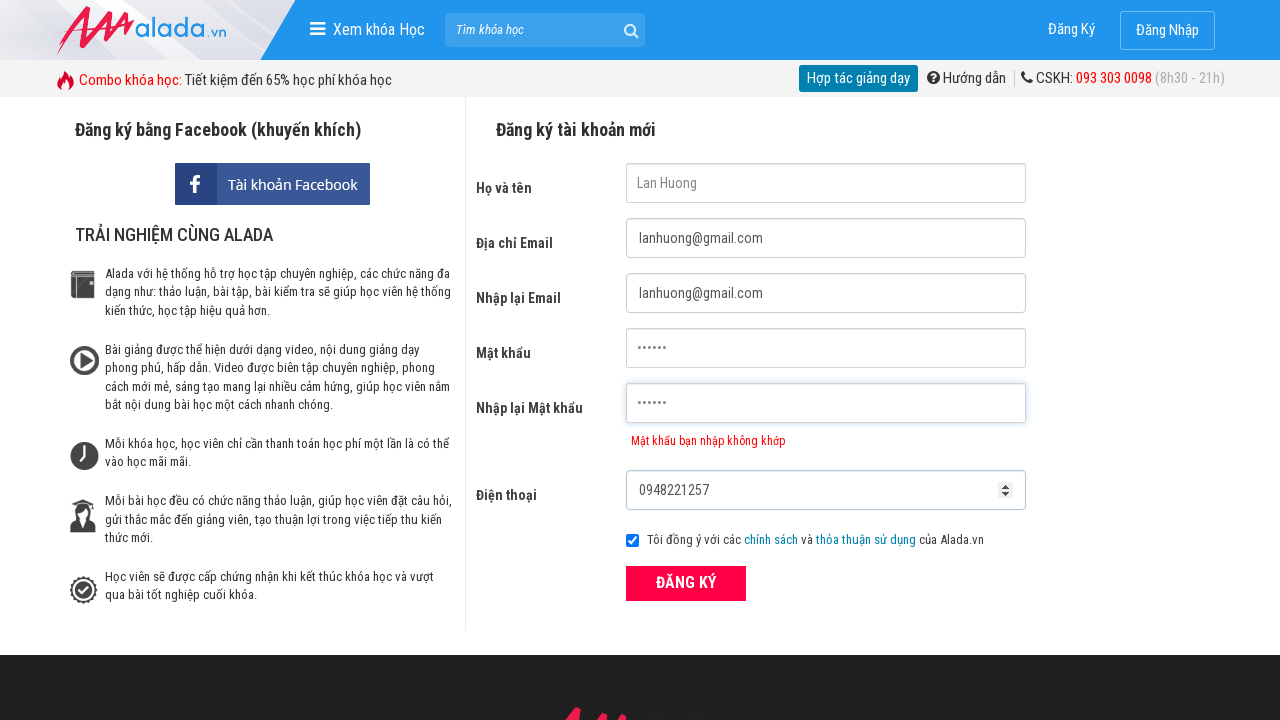

Clicked register button to submit form at (686, 583) on xpath=//button[text()='ĐĂNG KÝ' and @type='submit']
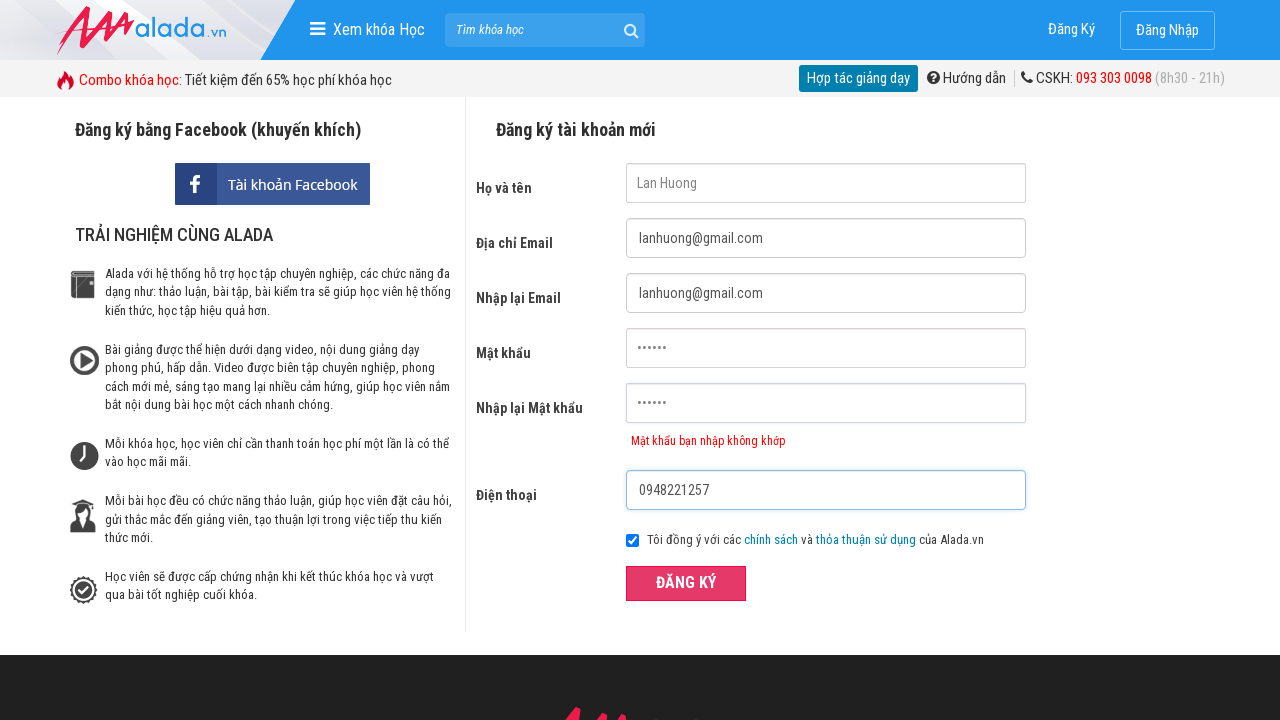

Confirm password error message appeared on page
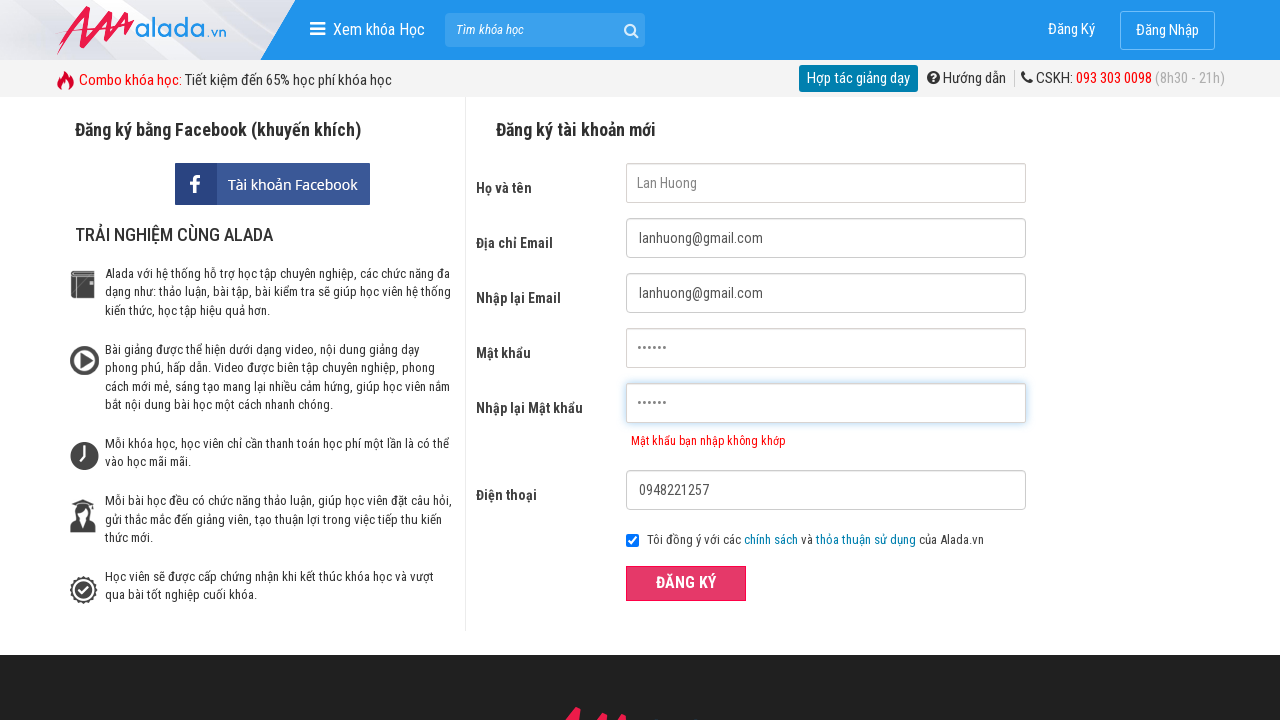

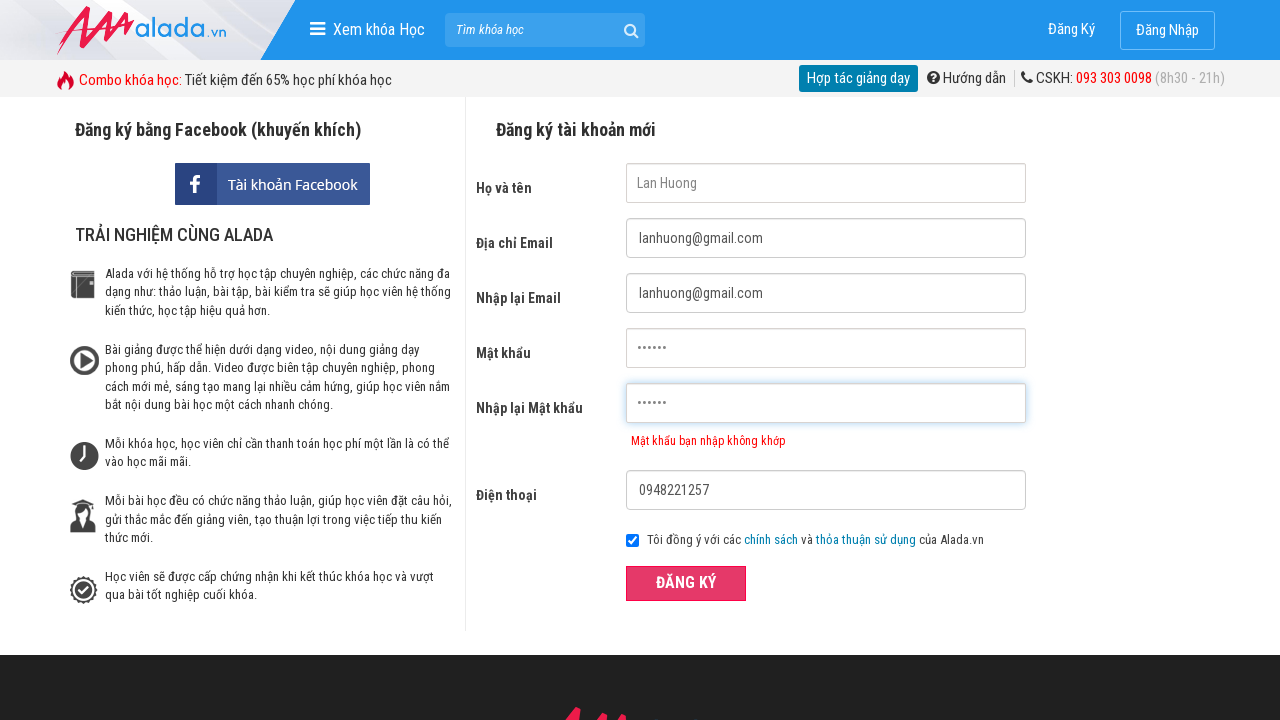